Tests checkbox interaction by clicking on a profession checkbox and verifying its selected state

Starting URL: https://seleniumautomationpractice.blogspot.com/2017/10/functionisogramigoogleanalyticsobjectri.html

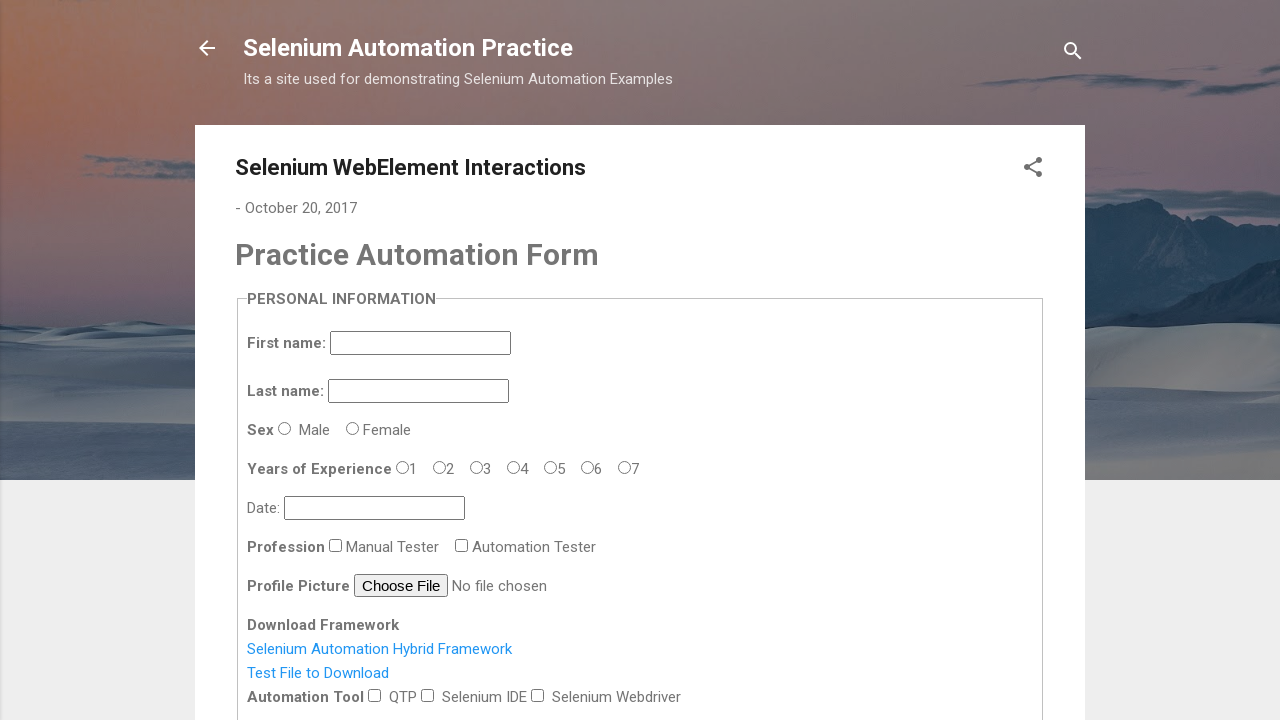

Clicked on the profession checkbox (profession-1) at (462, 545) on #profession-1
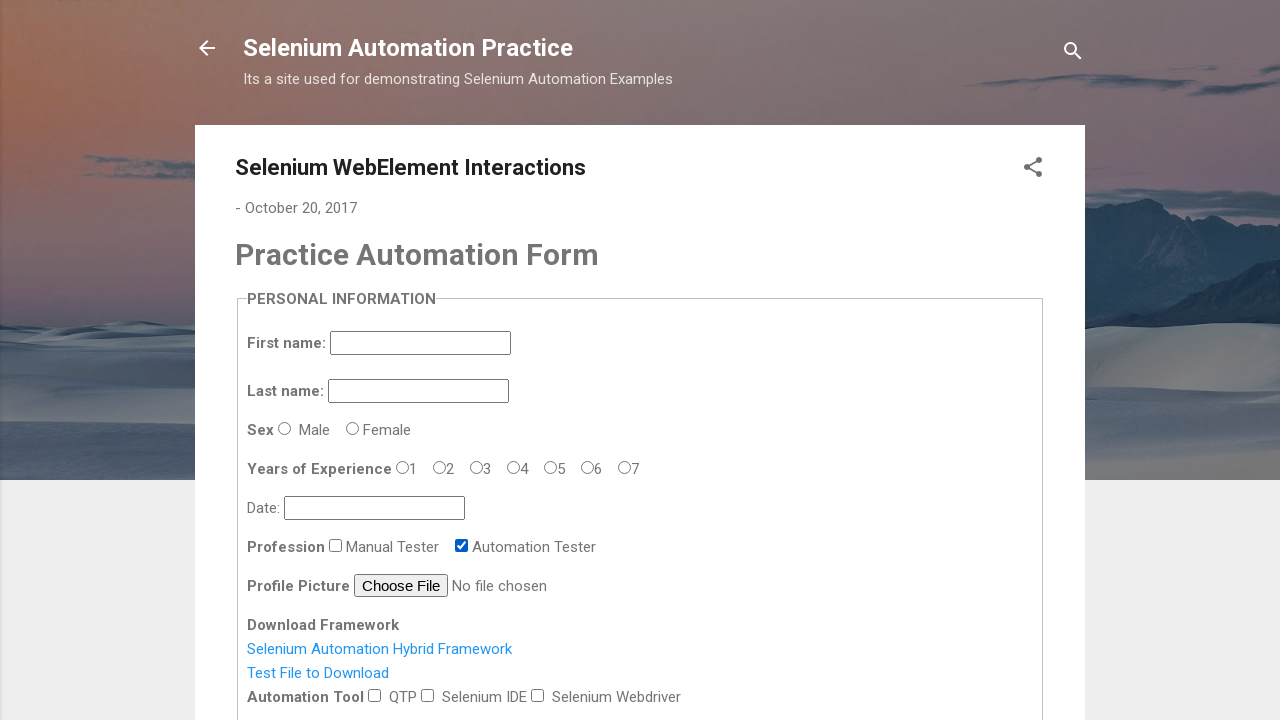

Located the profession checkbox element
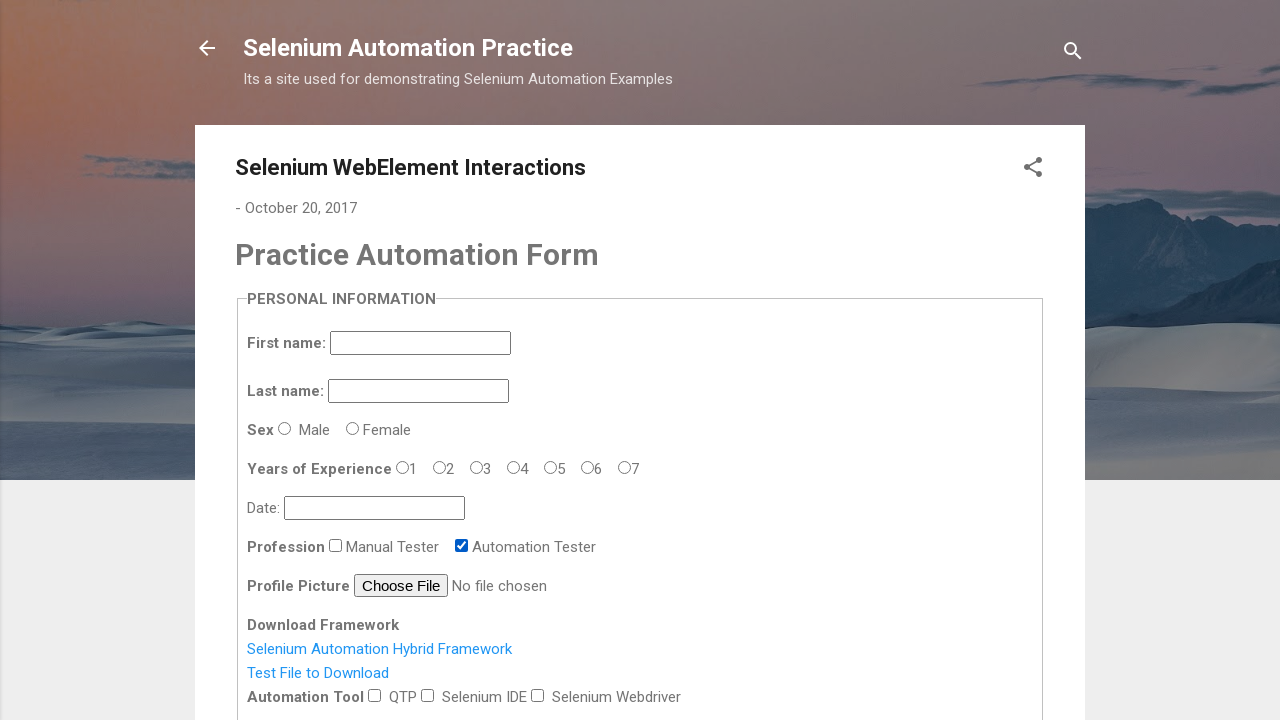

Verified that the profession checkbox is checked
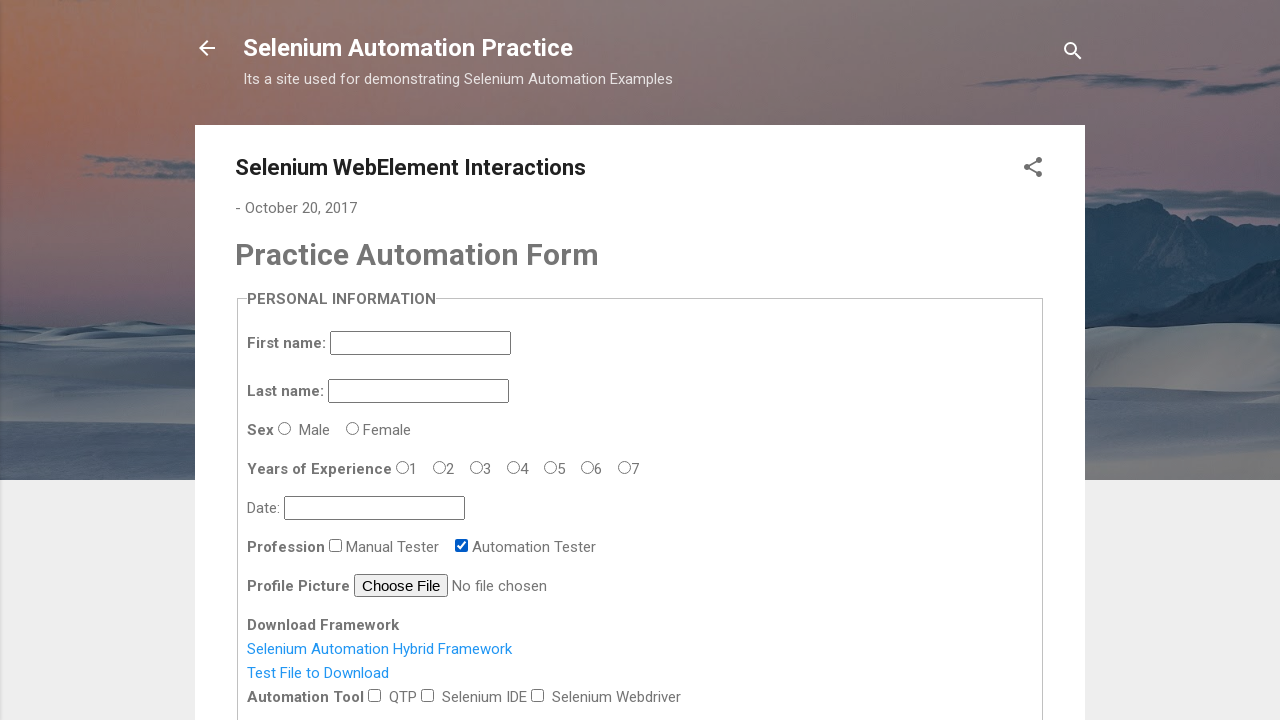

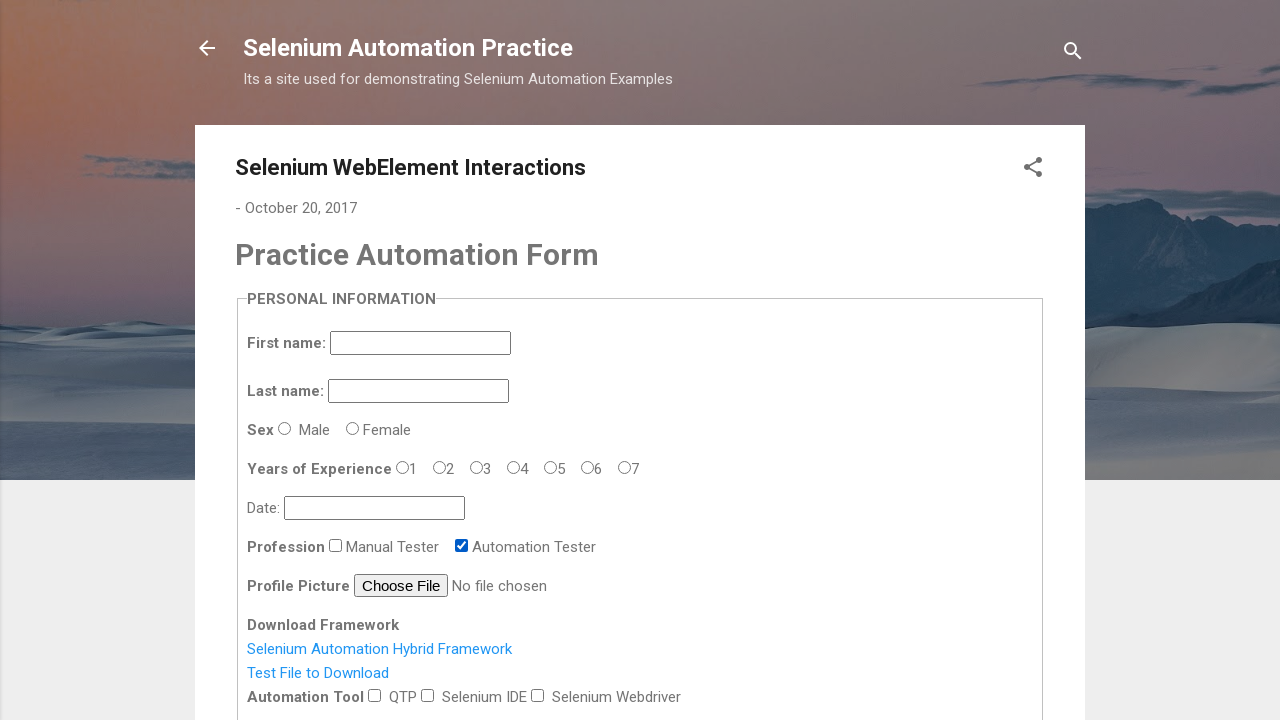